Tests that when a new todo item is created, it appears at the bottom of the todo list

Starting URL: https://todomvc.com/examples/react/dist/

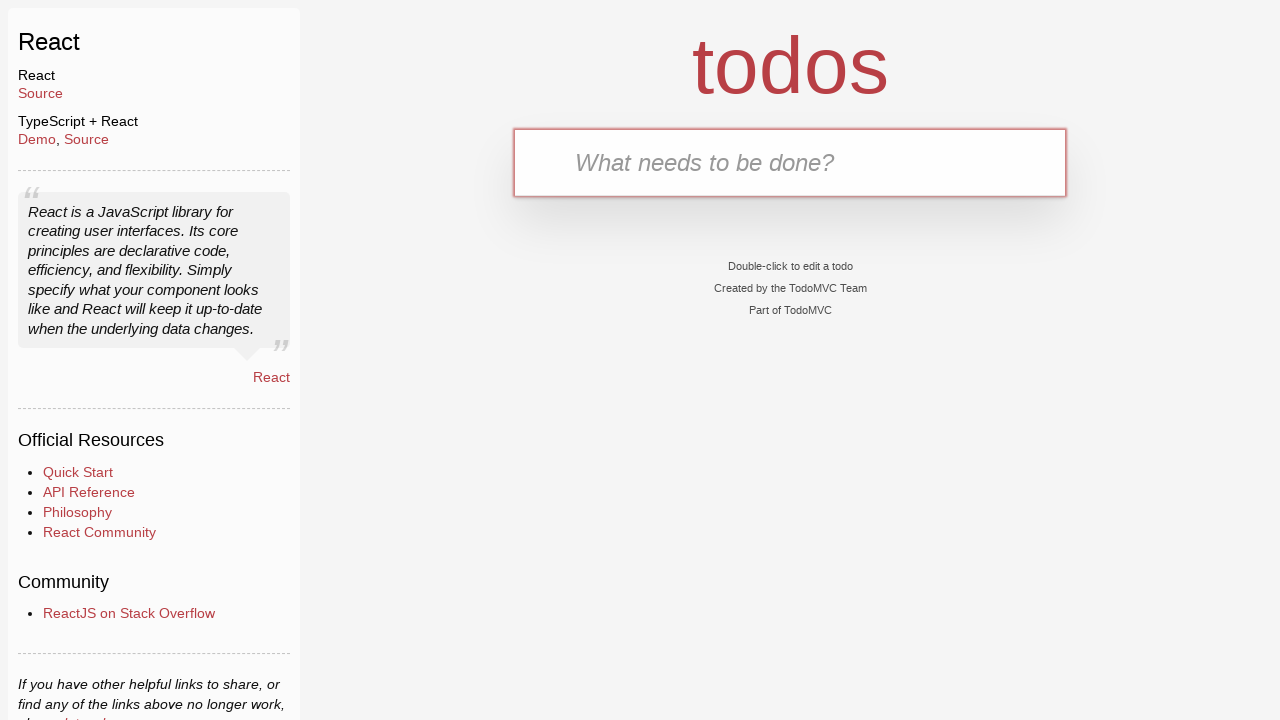

Filled new todo input field with 'Buy groceries' on .new-todo
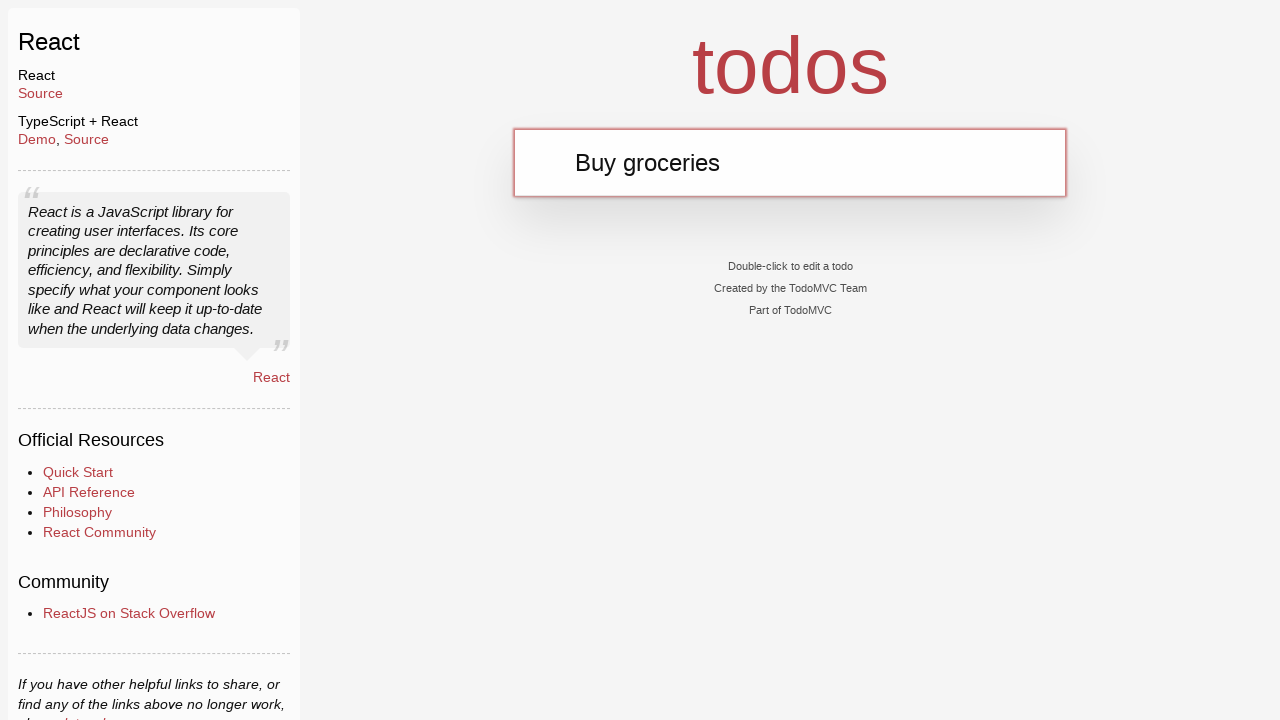

Pressed Enter to create the todo item on .new-todo
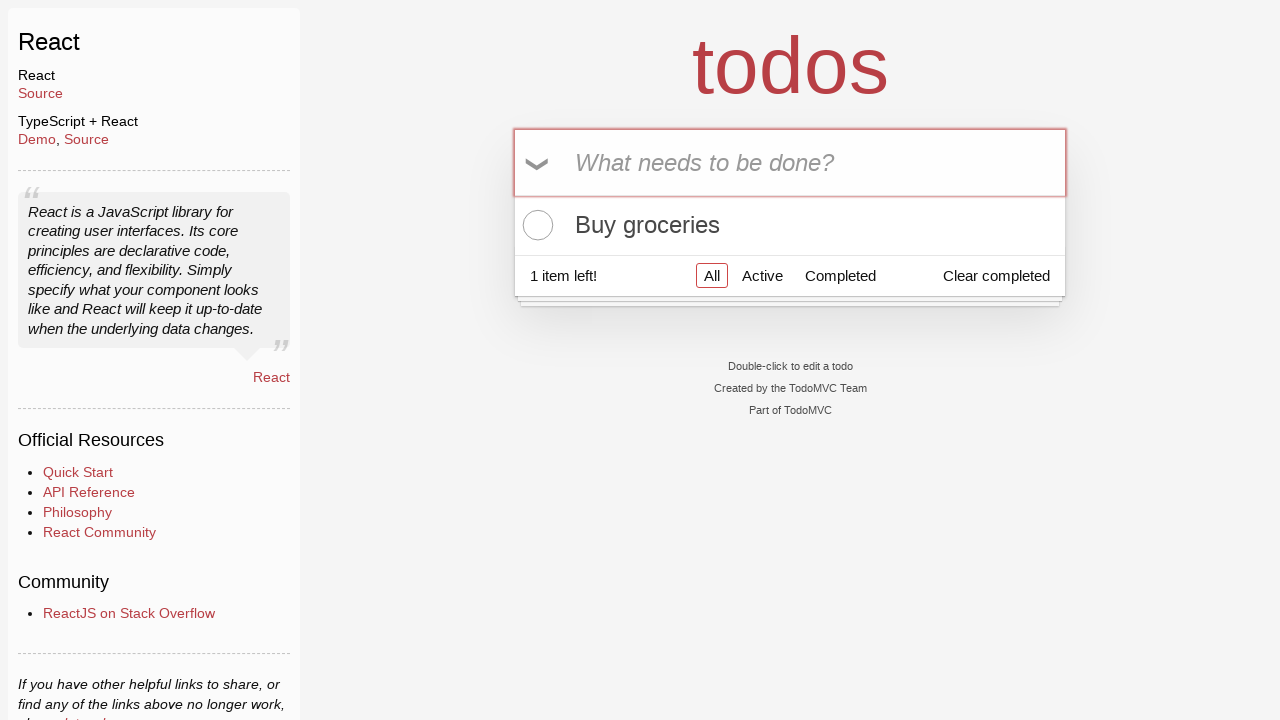

Todo item appeared in the list
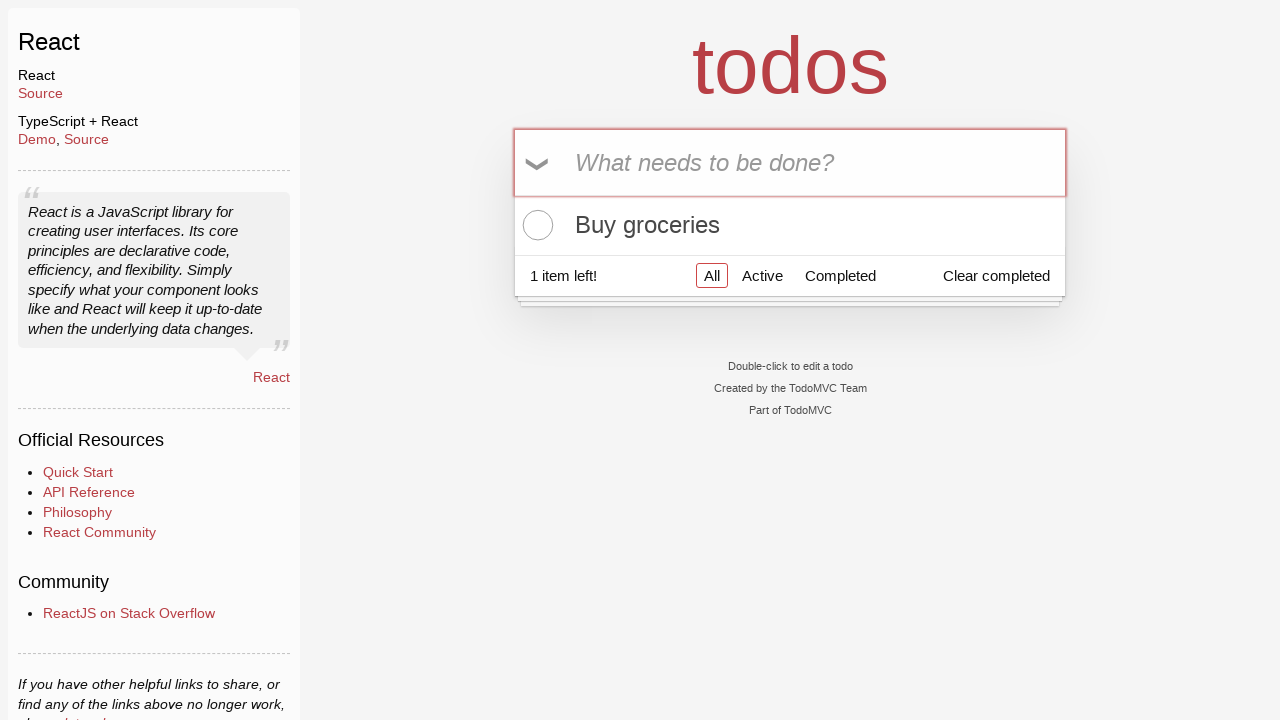

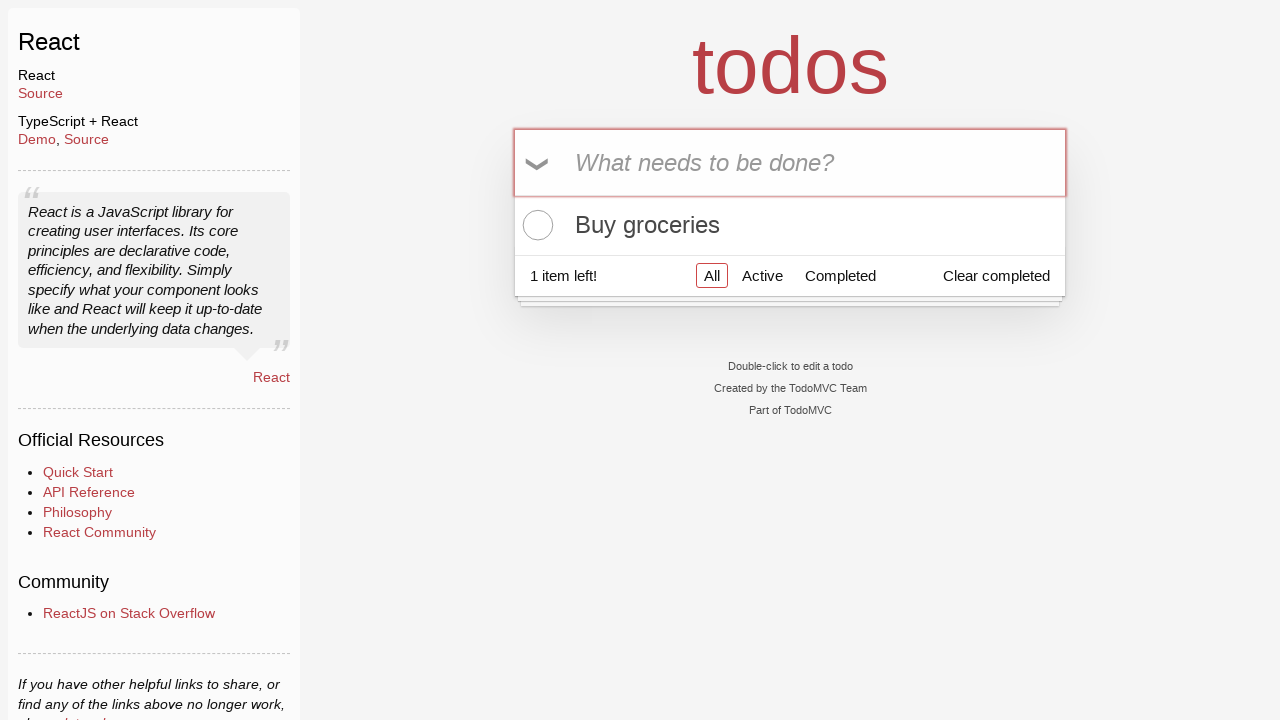